Tests keyboard keys by typing in a search bar and pressing Enter

Starting URL: http://omayo.blogspot.com

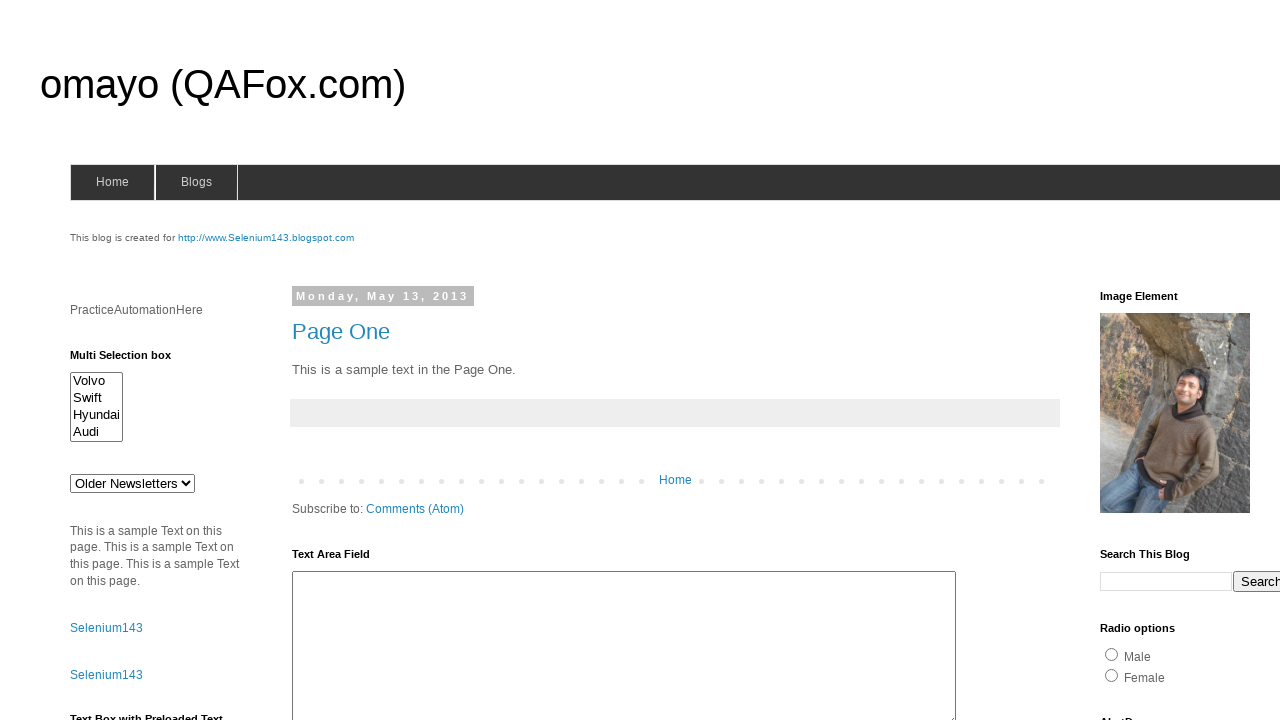

Filled search bar with 'Random' on td.gsc-input > input
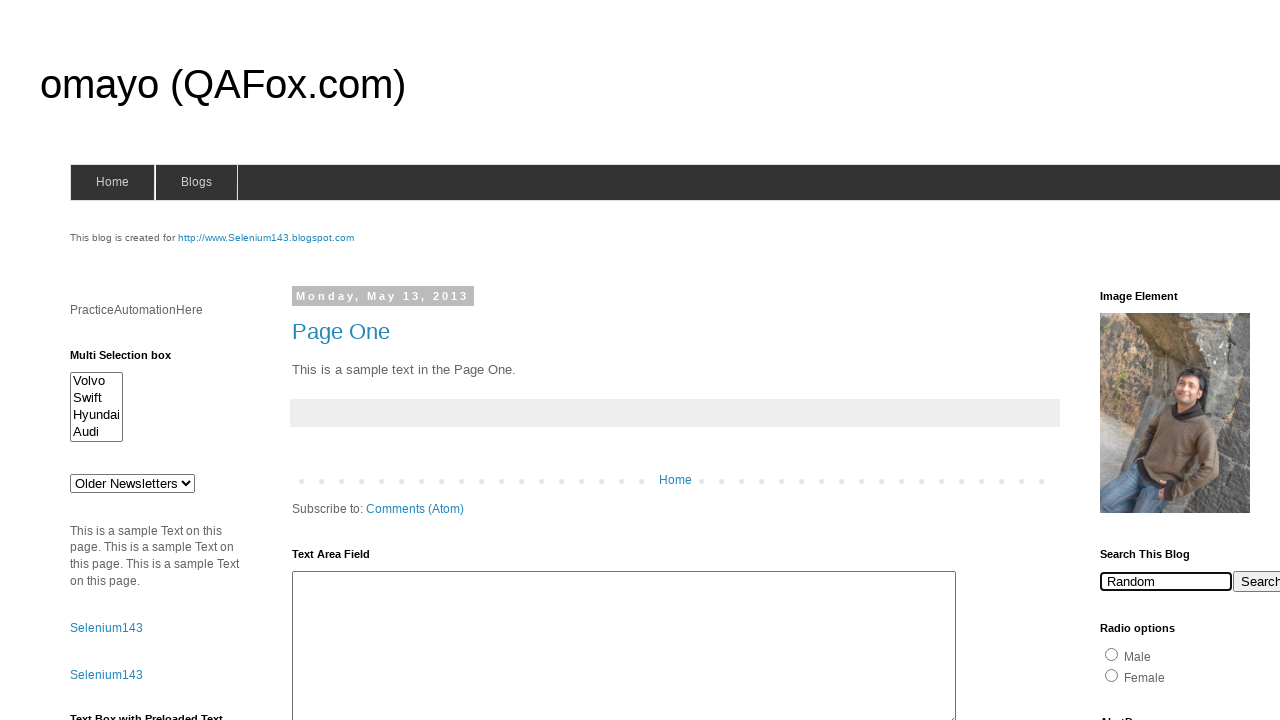

Pressed Enter key to submit search on td.gsc-input > input
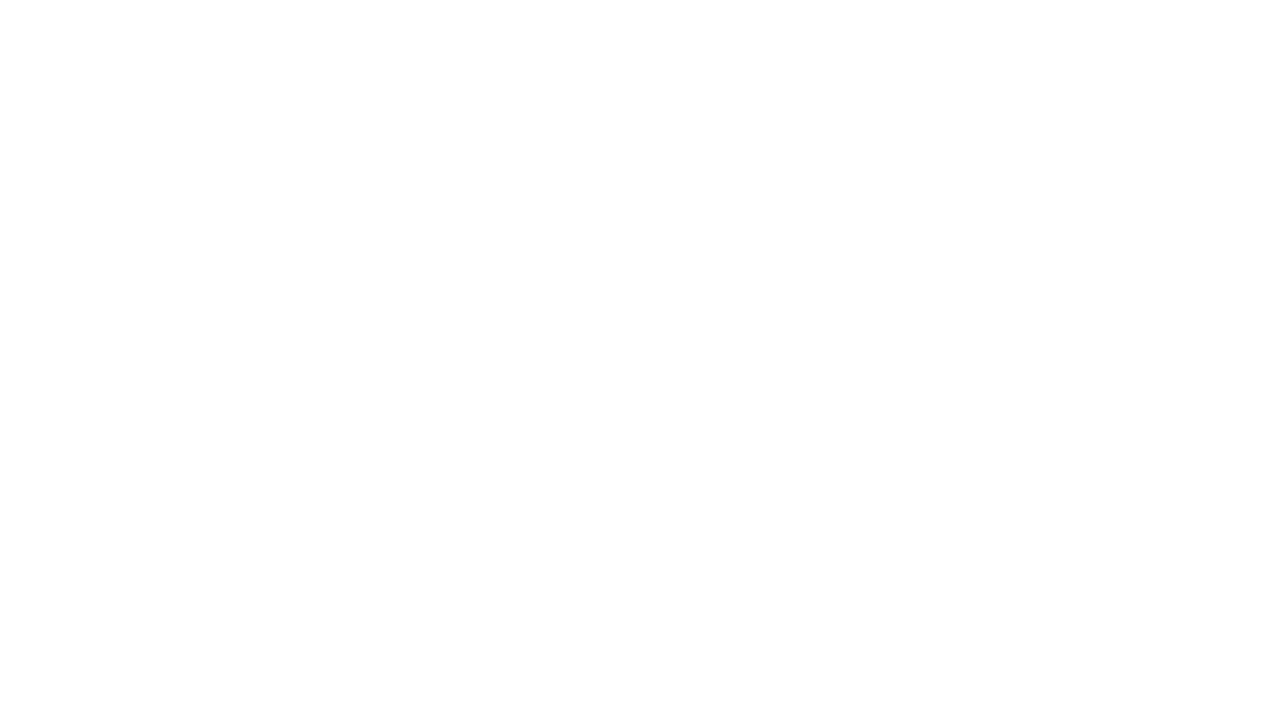

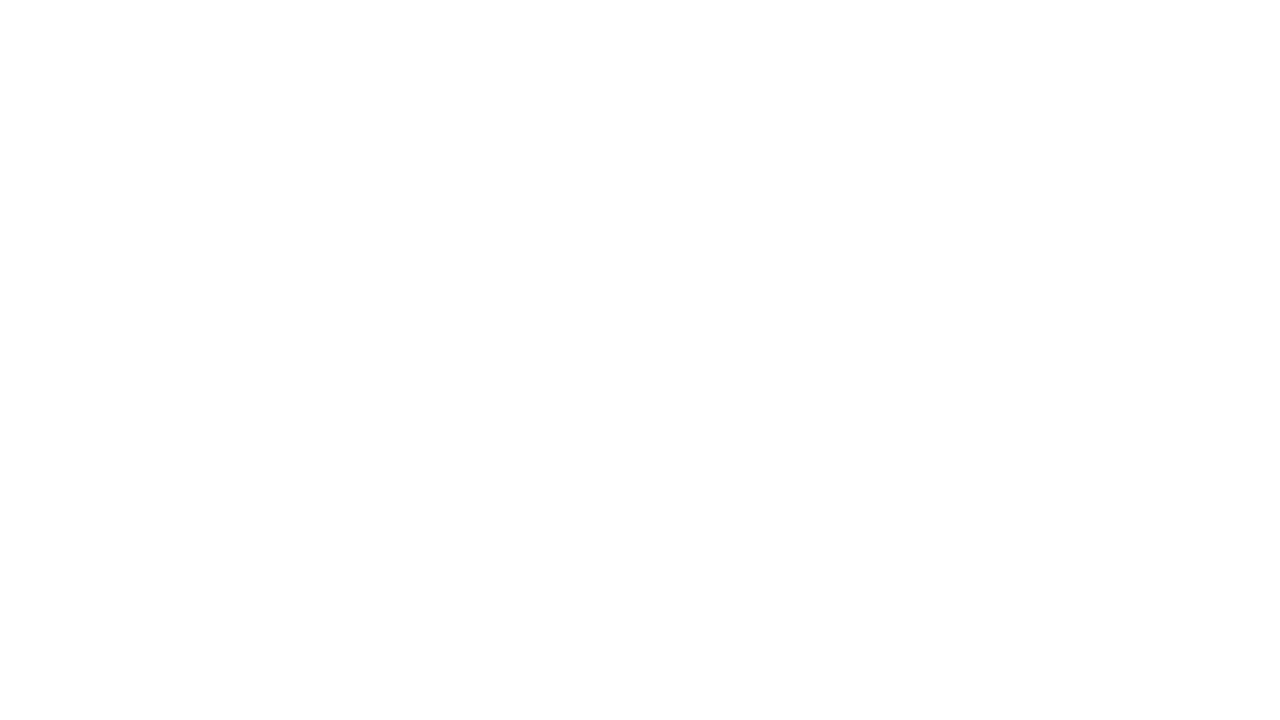